Tests browser navigation methods by navigating to multiple different URLs and verifying page titles

Starting URL: https://testautomationpractice.blogspot.com/

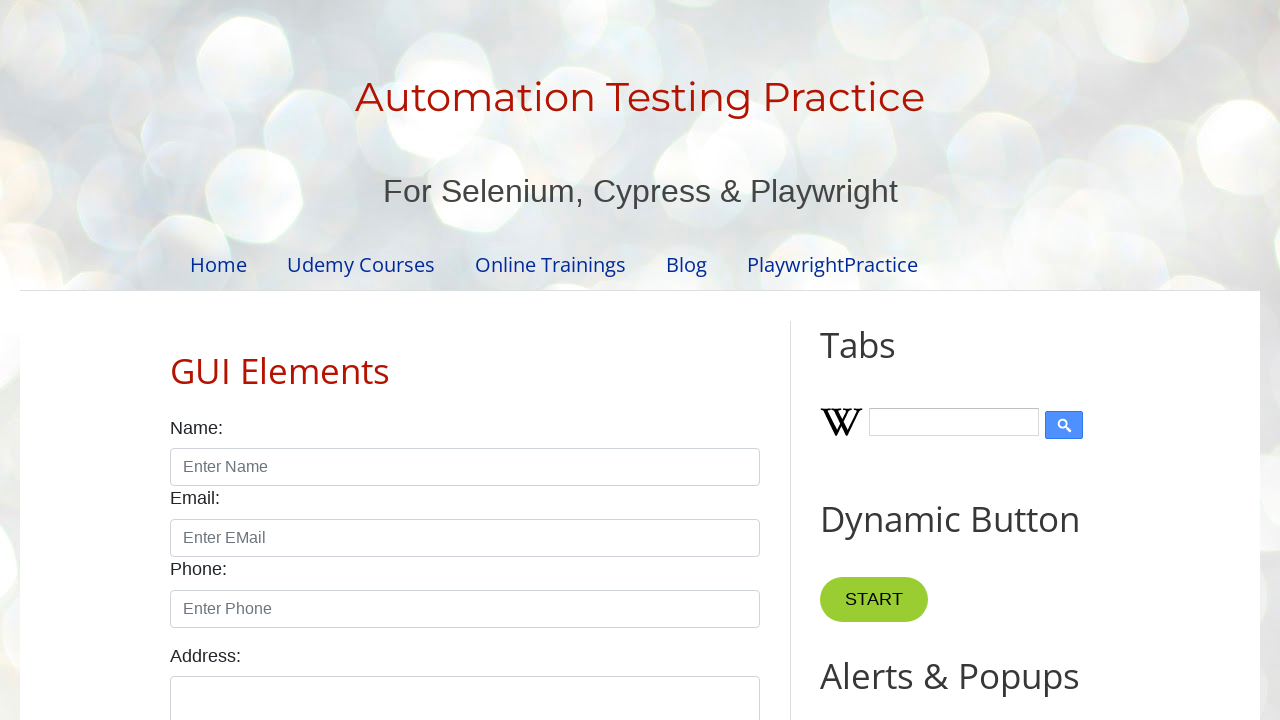

Navigated to https://www.saucedemo.com/
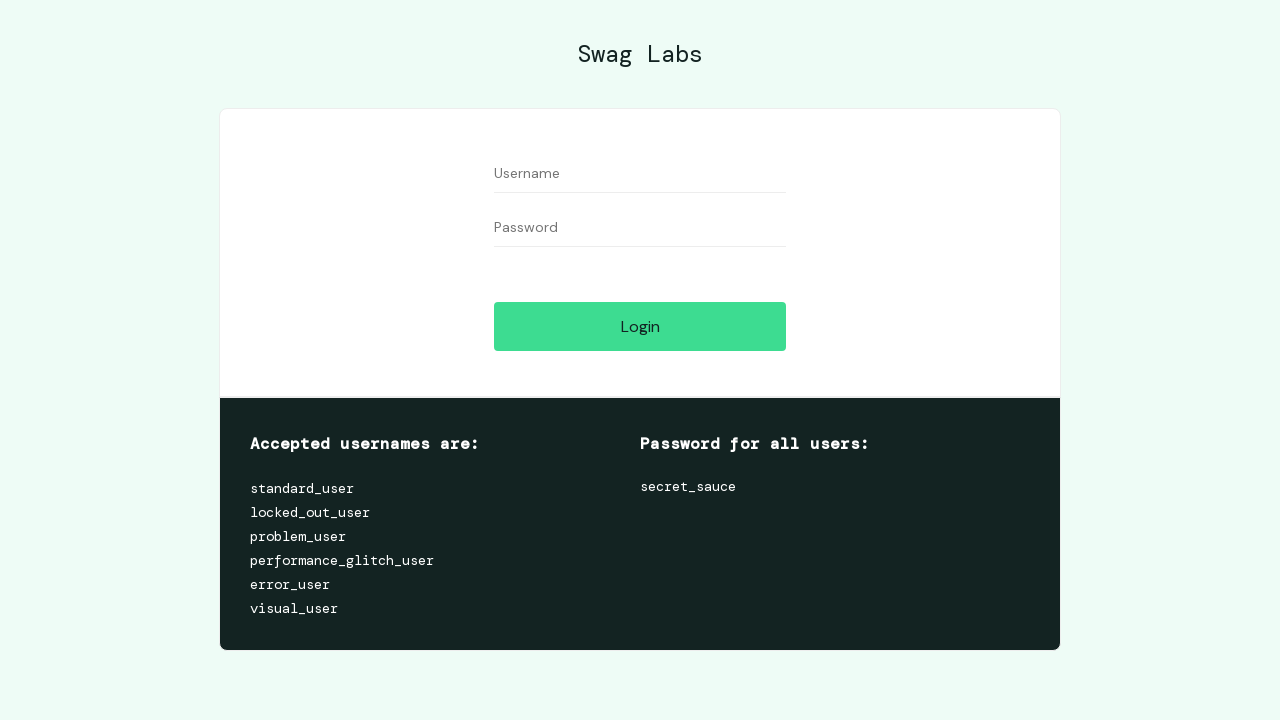

Retrieved and printed page title from Sauce Demo
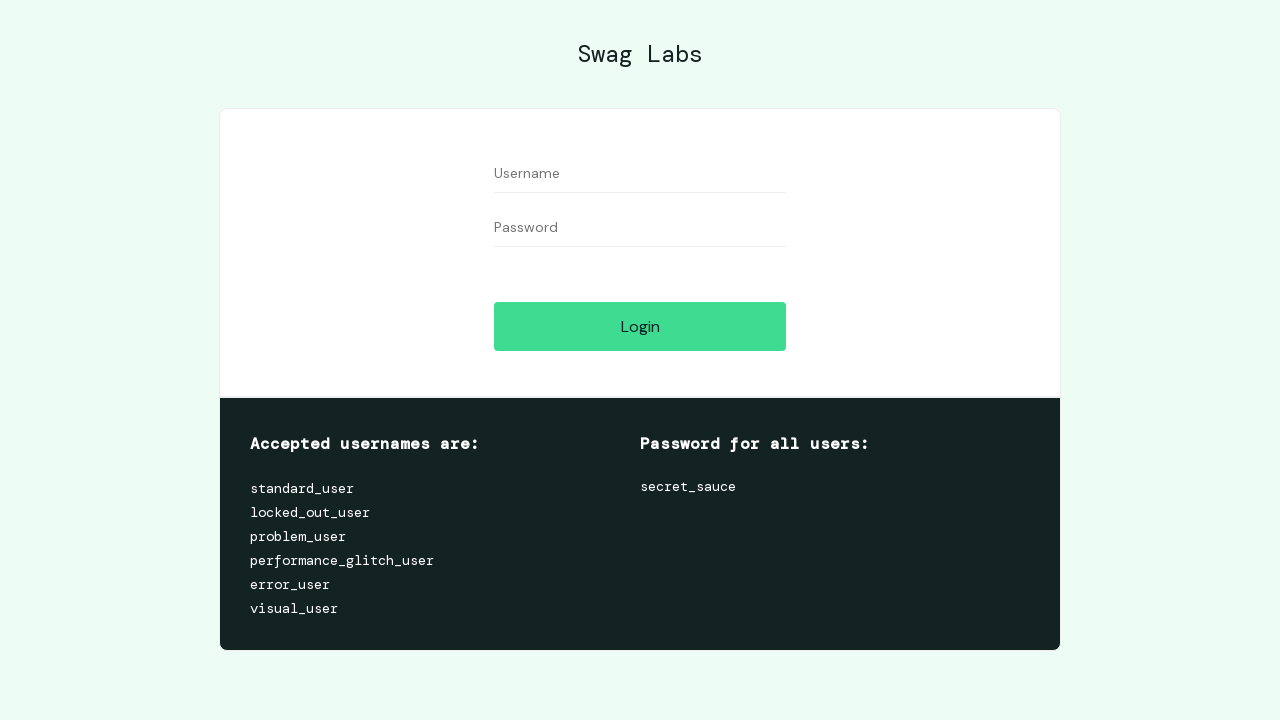

Navigated to https://katalon-demo-cura.herokuapp.com/
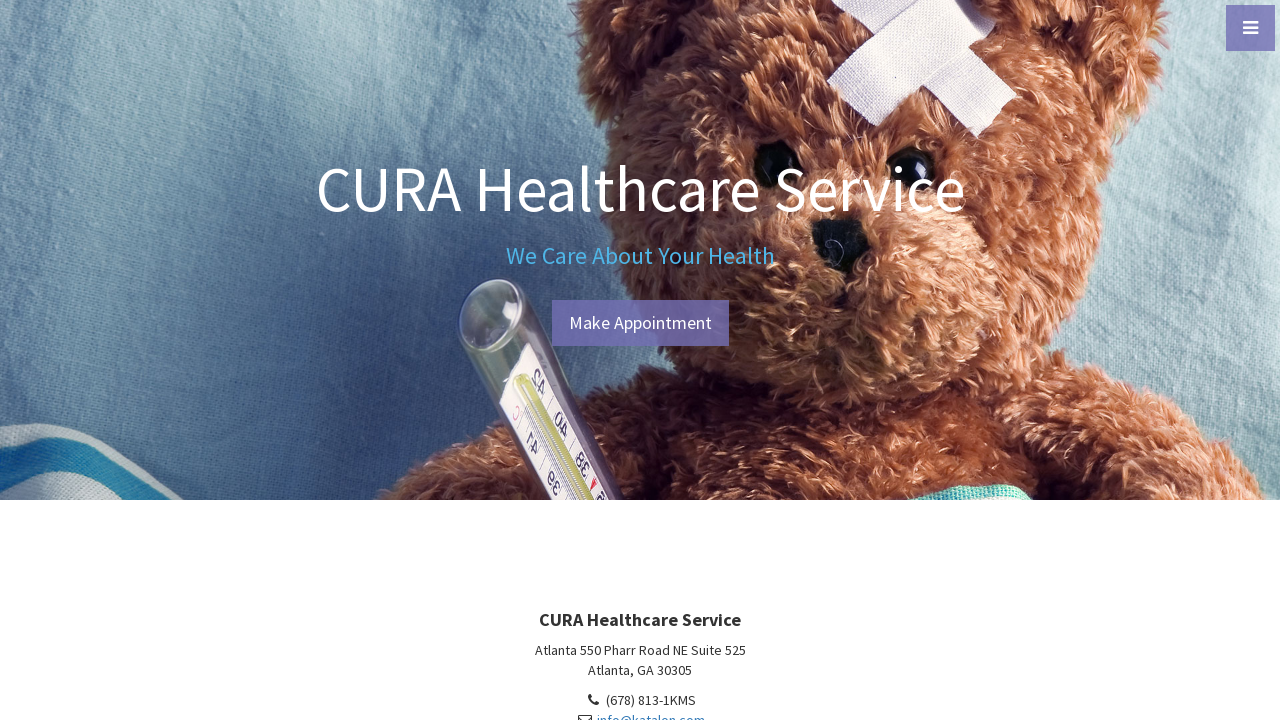

Retrieved and printed page title from Katalon Demo CURA
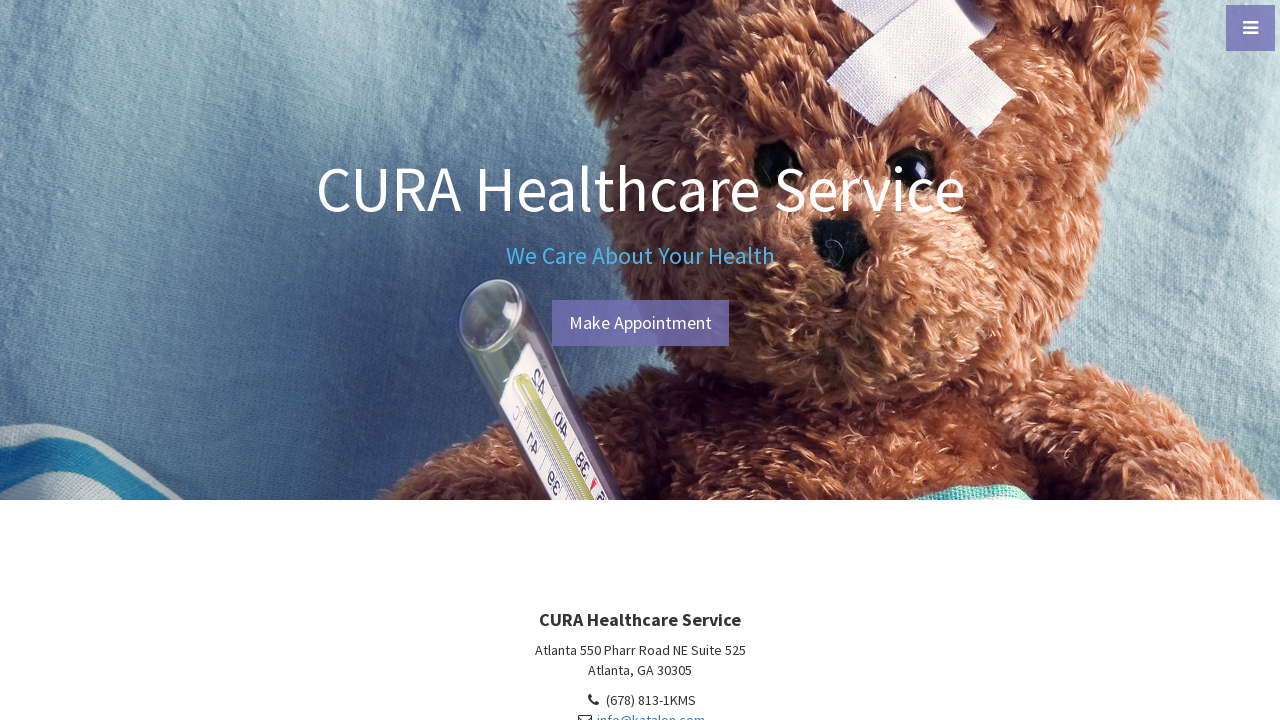

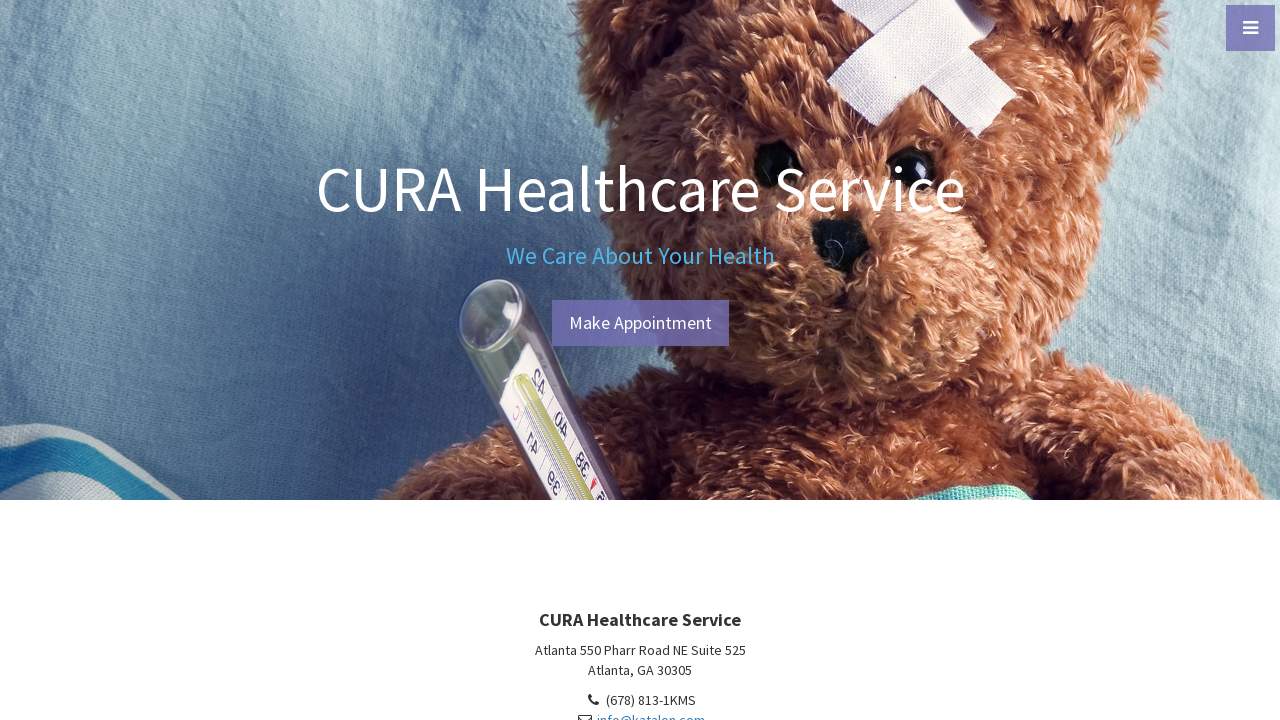